Tests add/remove elements functionality by adding 2 elements and then deleting 1 randomly selected element

Starting URL: https://the-internet.herokuapp.com/

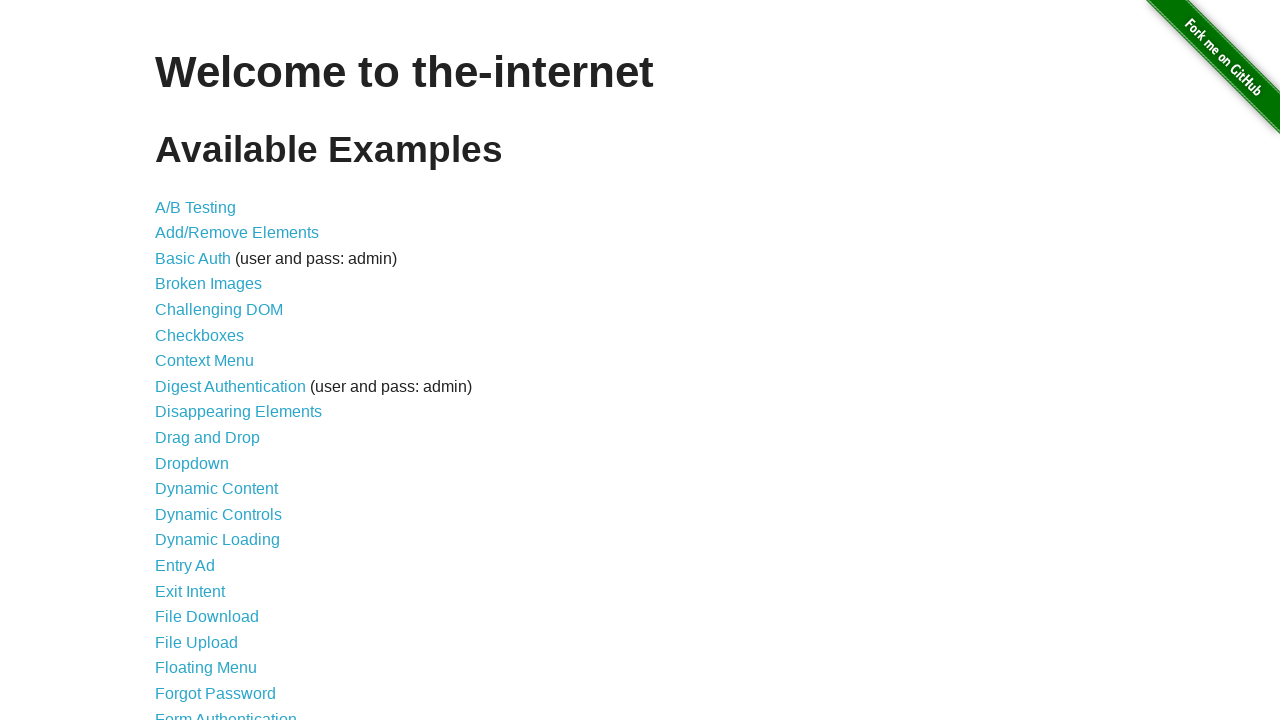

Clicked on Add/Remove Elements link at (237, 233) on a[href='/add_remove_elements/']
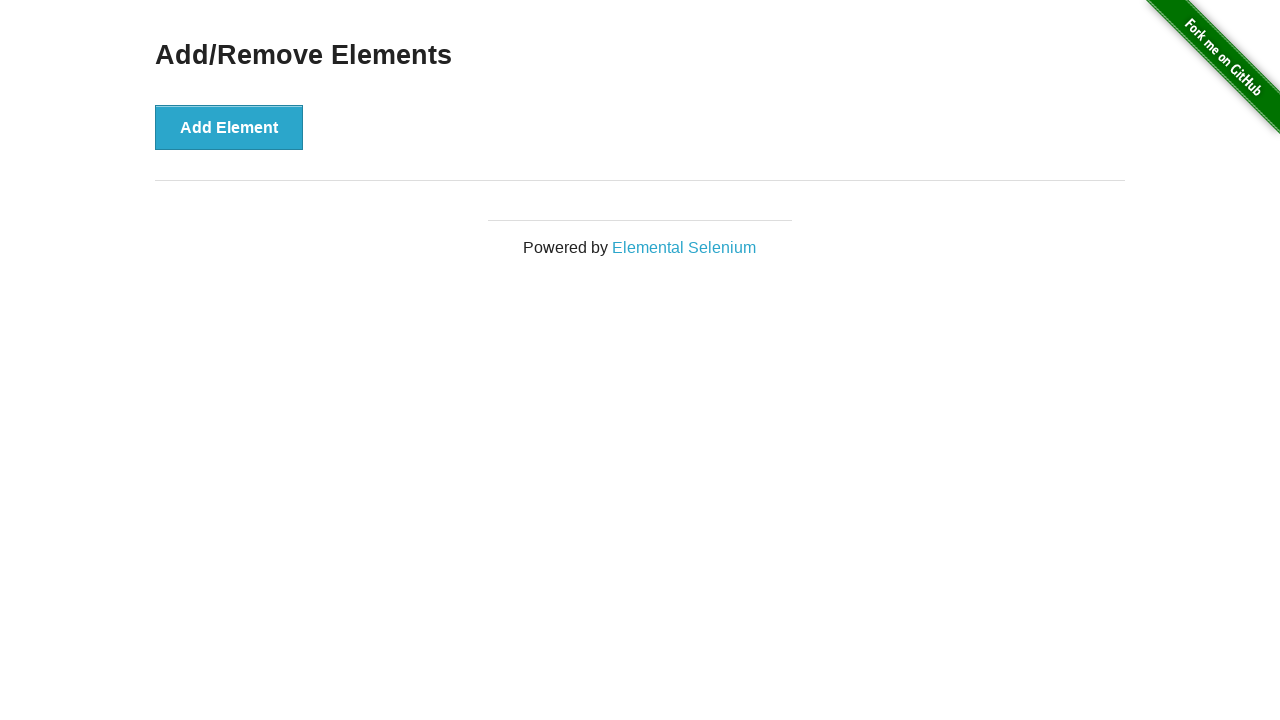

Clicked Add Element button (element 1 of 2) at (229, 127) on button[onclick='addElement()']
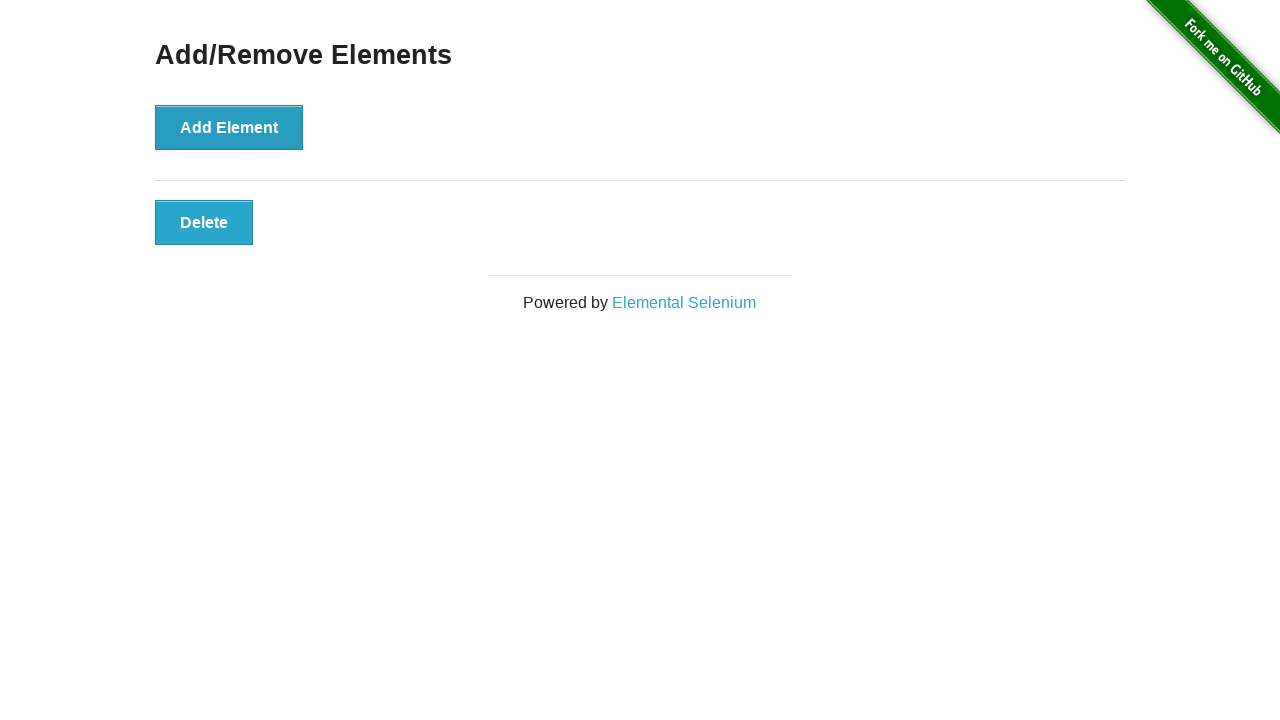

Verified element 1 was added successfully
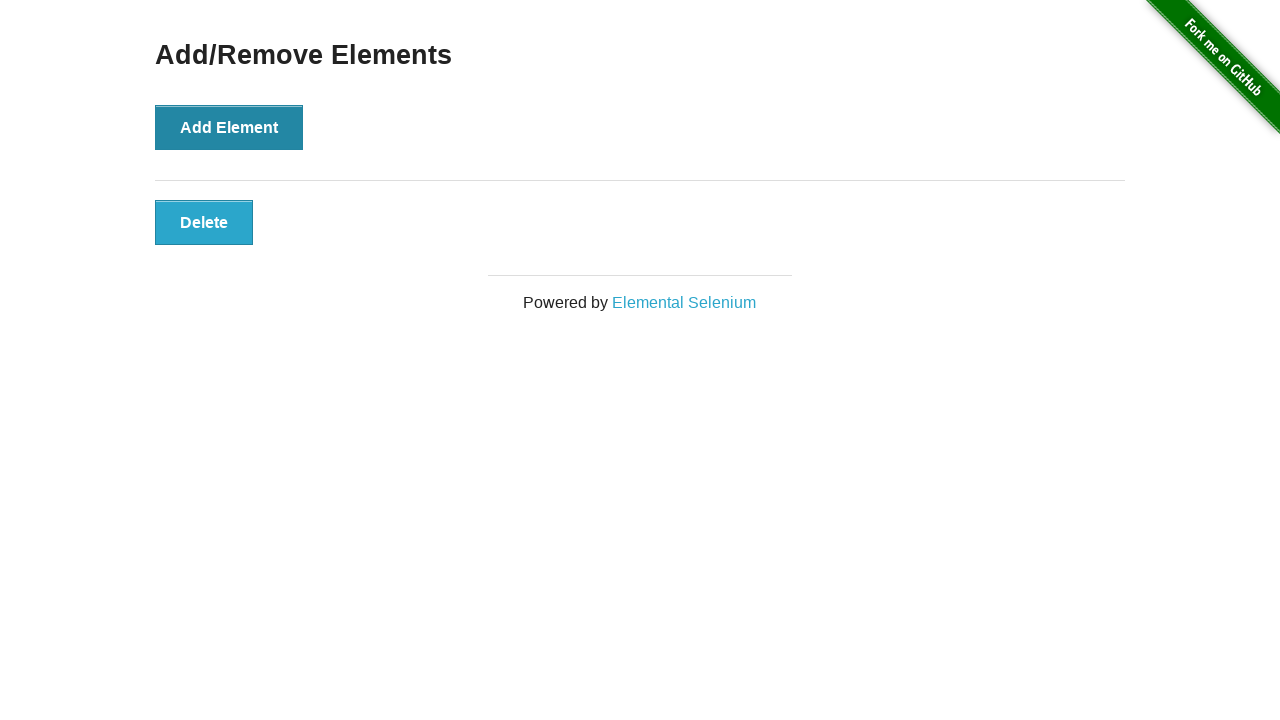

Clicked Add Element button (element 2 of 2) at (229, 127) on button[onclick='addElement()']
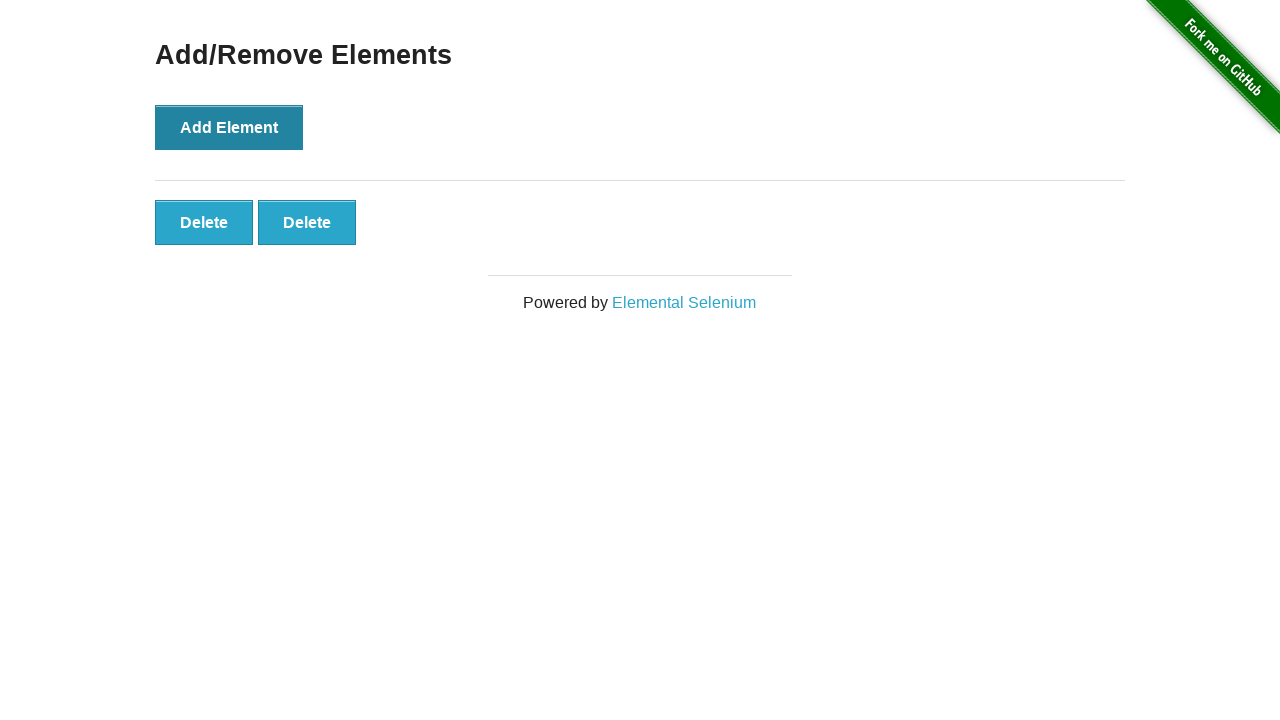

Verified element 2 was added successfully
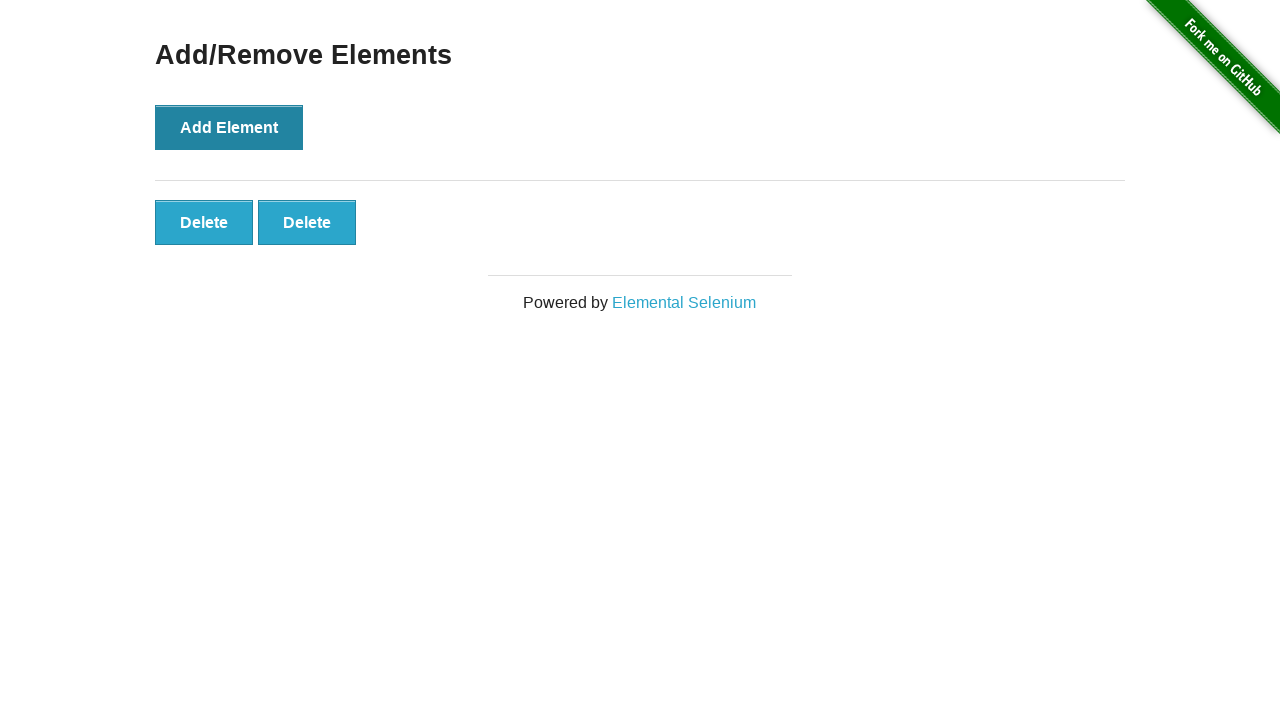

Clicked first delete button to remove a random element at (204, 222) on button[onclick='deleteElement()'] >> nth=0
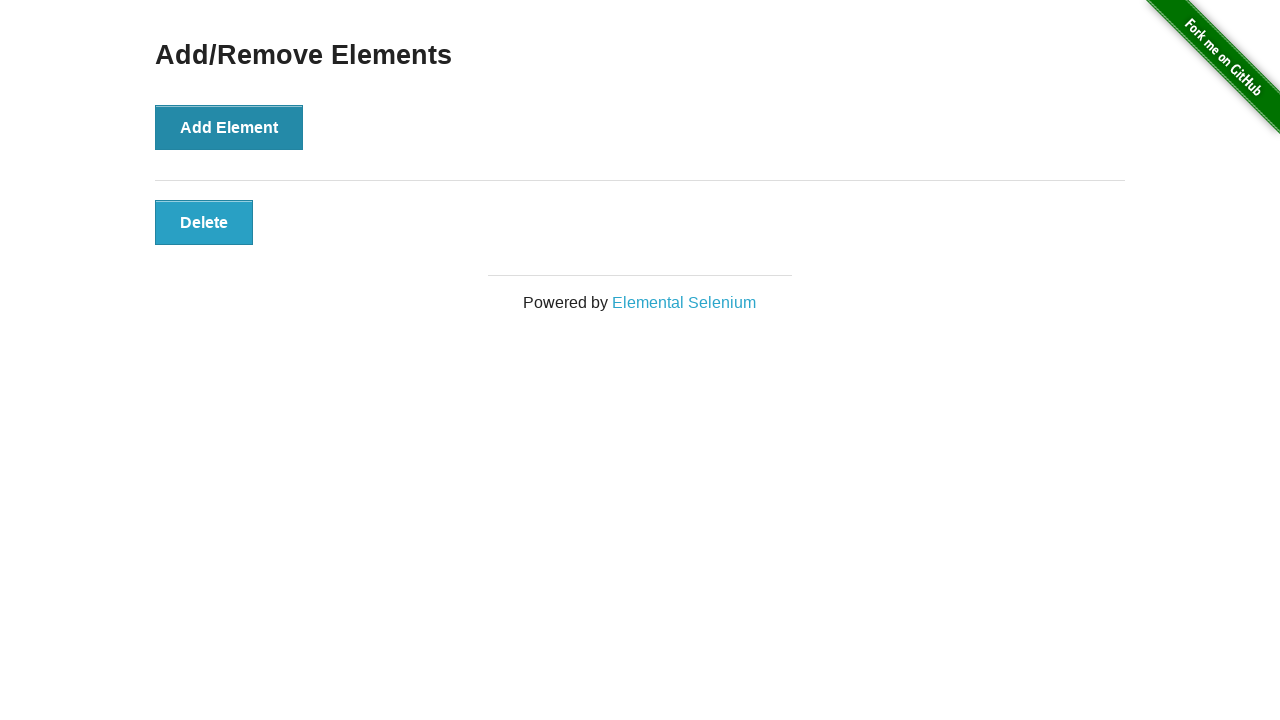

Verified 1 element remains after deletion
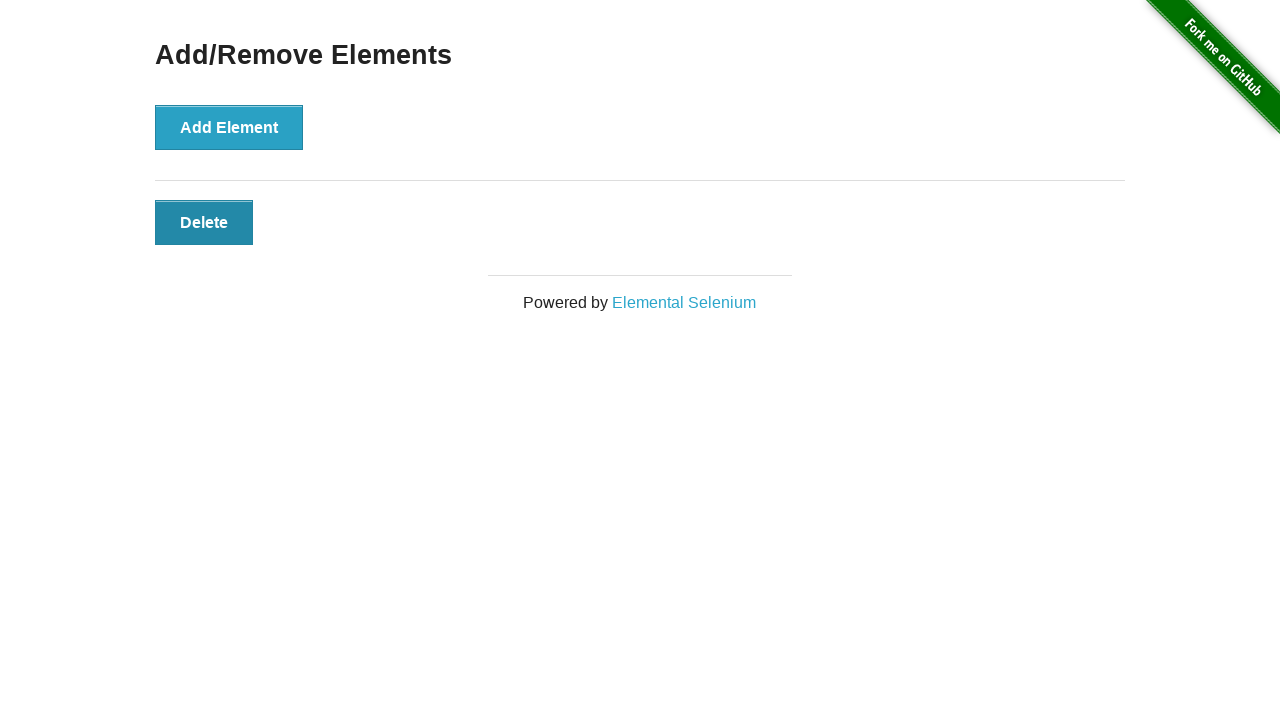

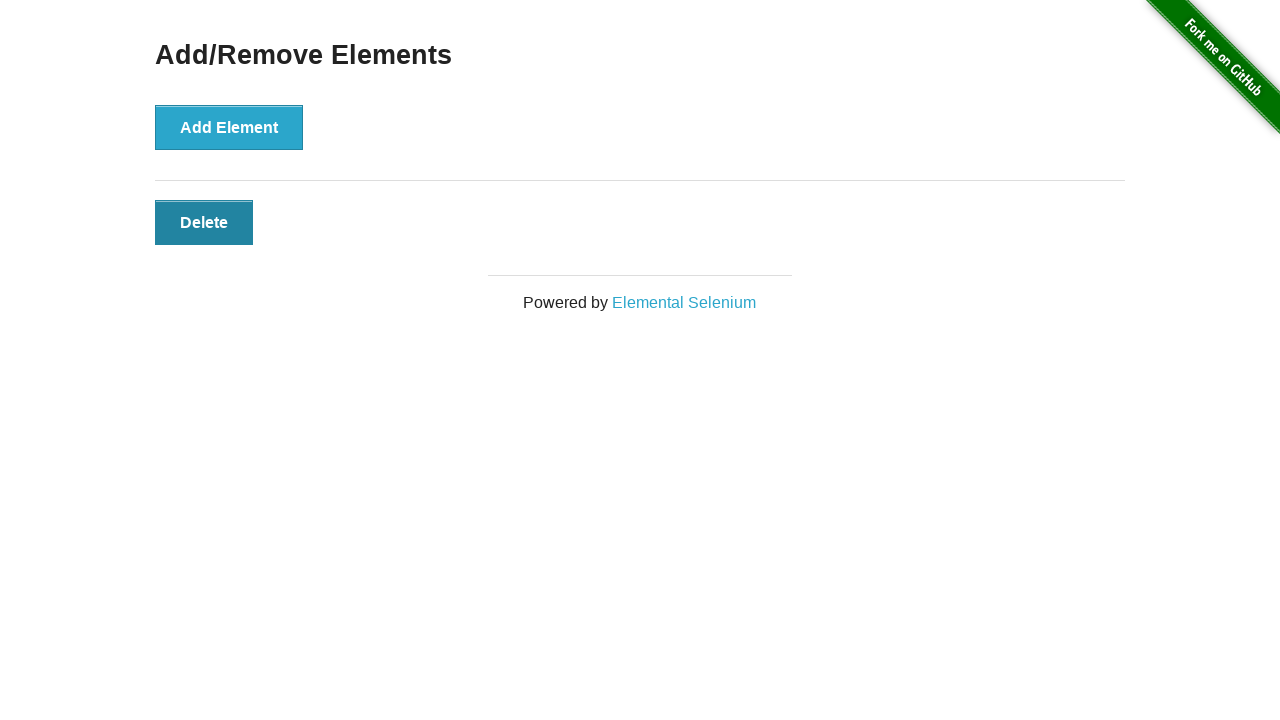